Tests a web form by filling a text input field with "Selenium" and clicking the submit button, then verifies the success message is displayed.

Starting URL: https://www.selenium.dev/selenium/web/web-form.html

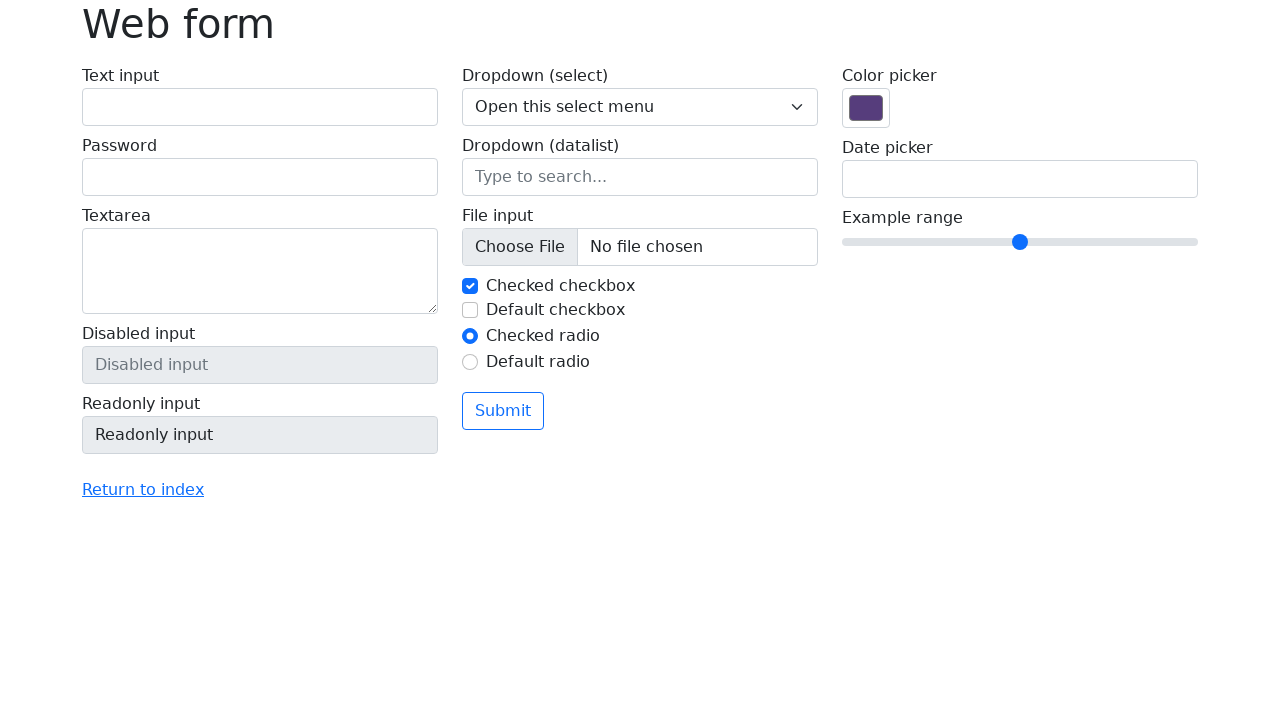

Filled text input field with 'Selenium' on input[name='my-text']
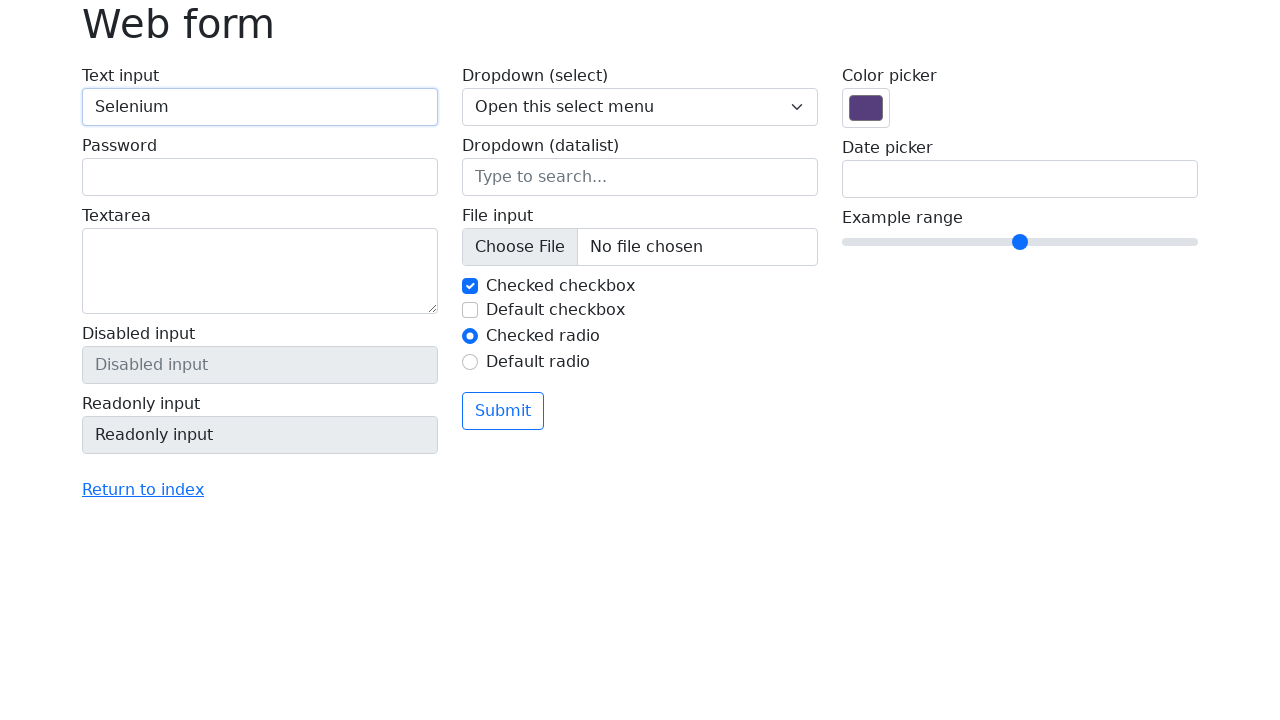

Clicked the submit button at (503, 411) on button
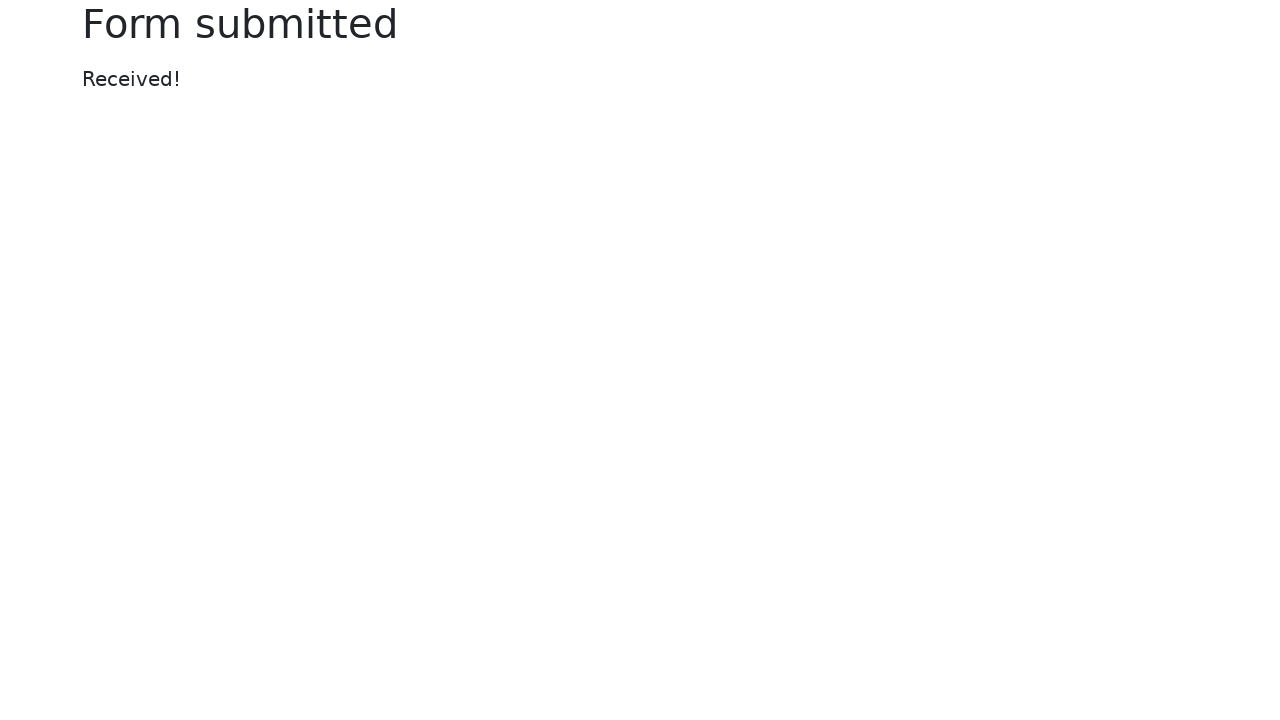

Success message displayed after form submission
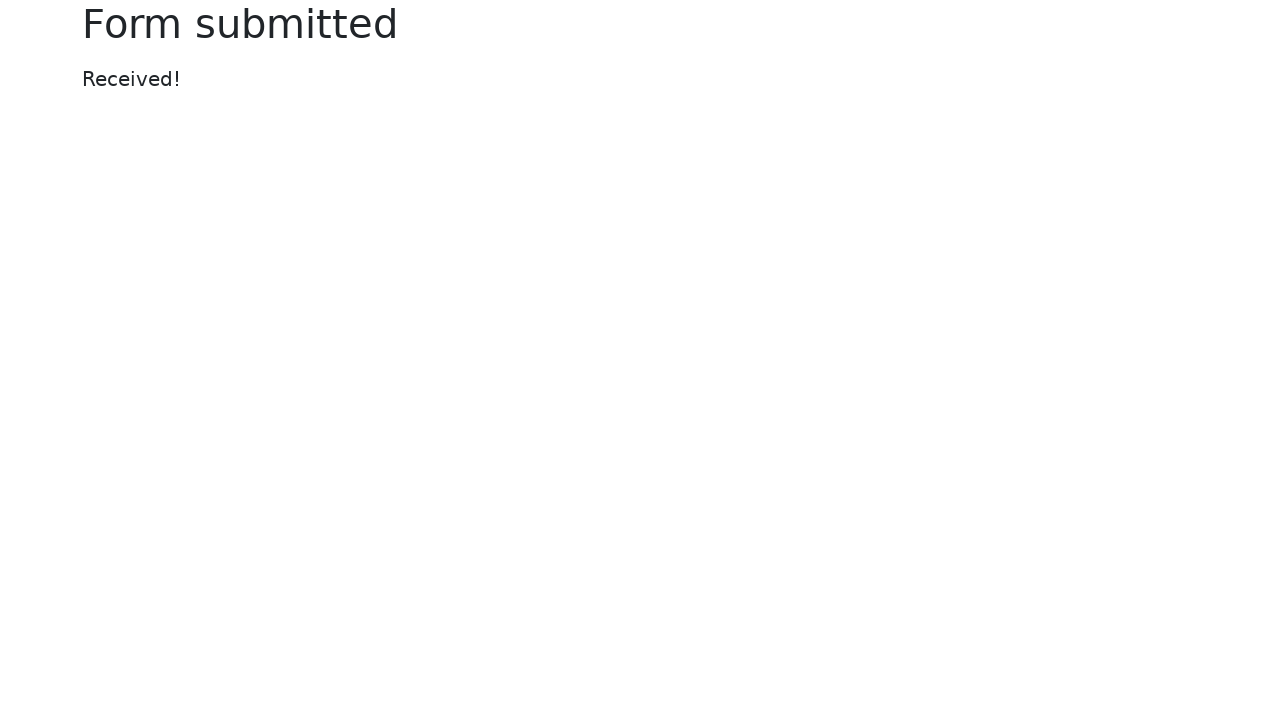

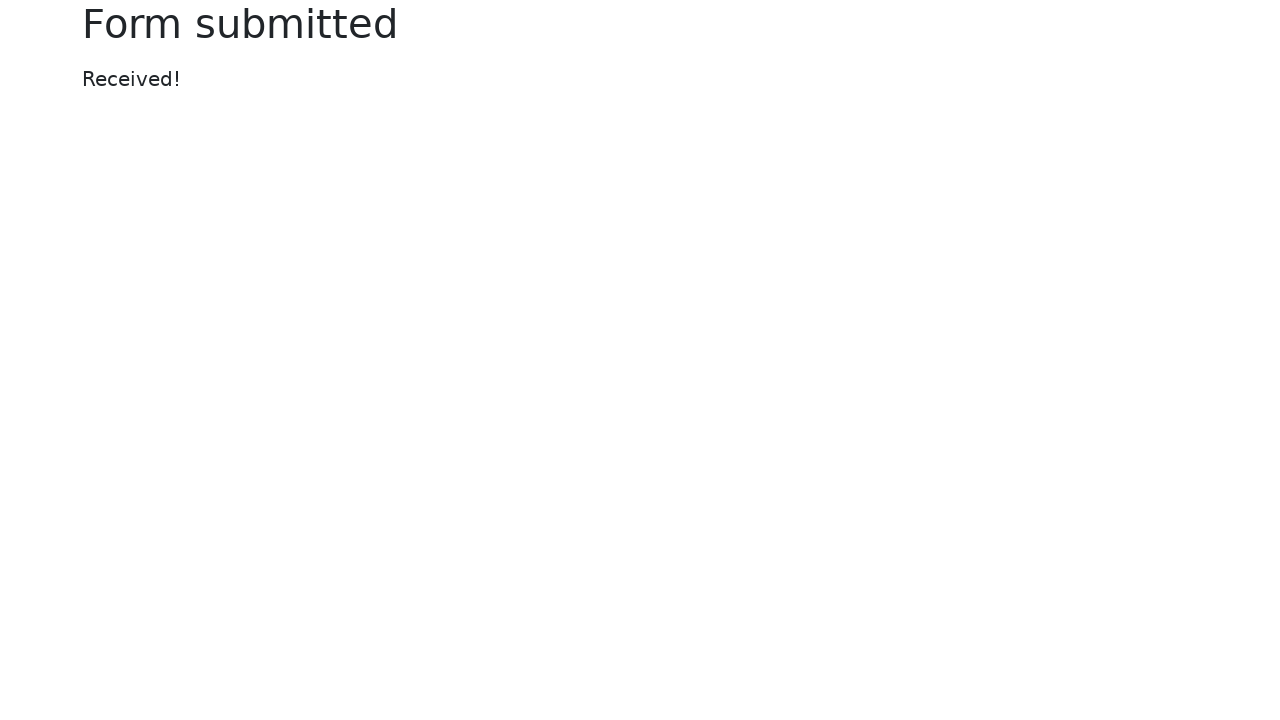